Tests clicking the Enabled and Disabled Elements option in the dropdown menu and verifies navigation to the enabled page

Starting URL: https://formy-project.herokuapp.com/dropdown

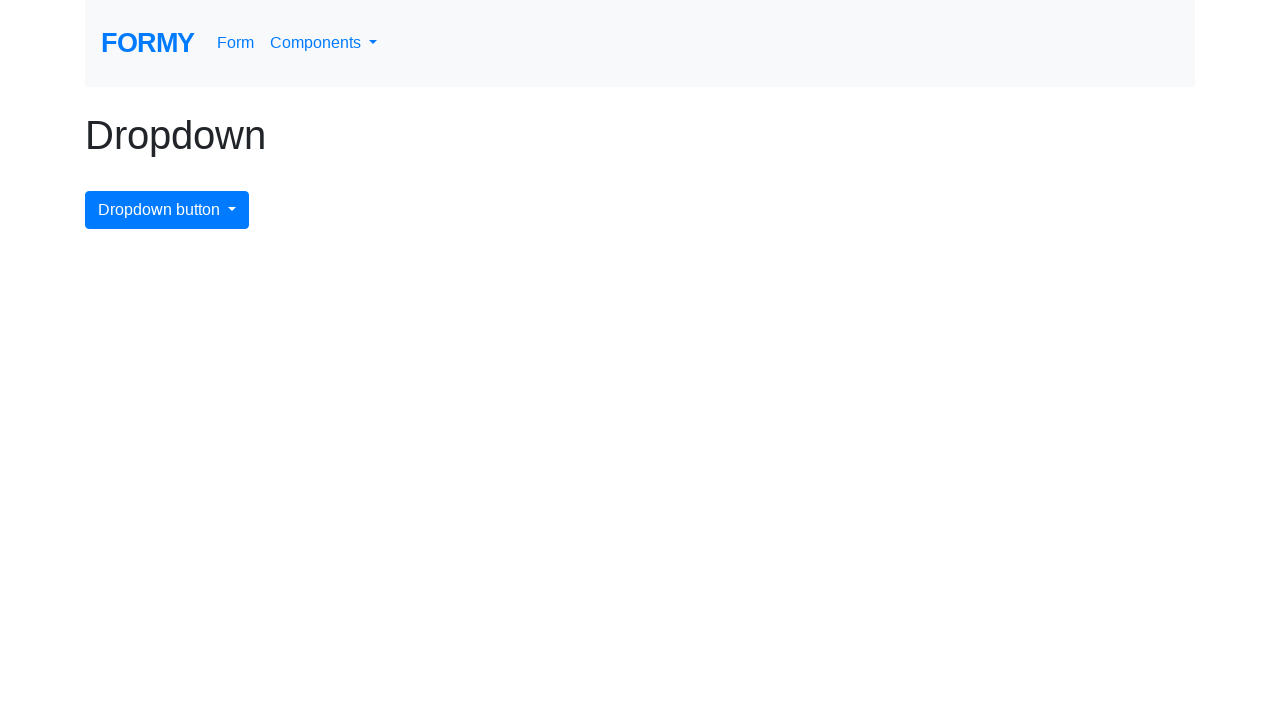

Clicked the dropdown menu button at (324, 43) on .dropdown-toggle, button.dropdown, [data-toggle='dropdown']
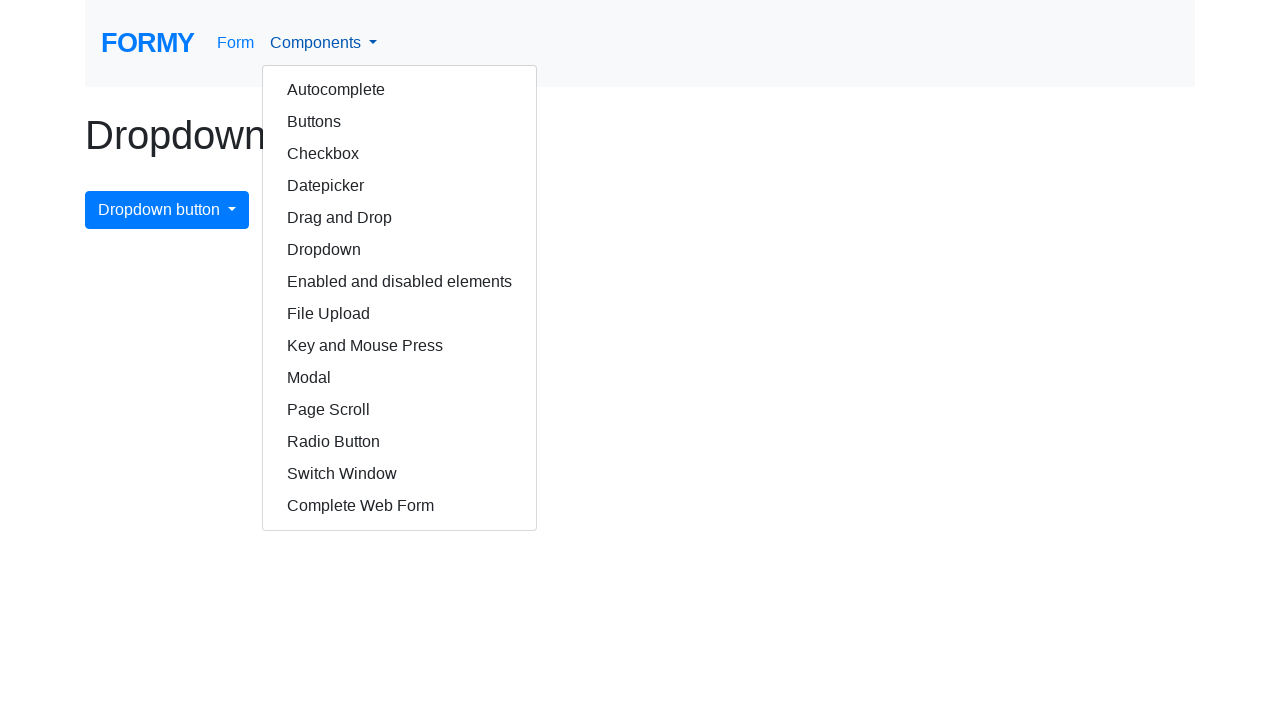

Clicked the Enabled and Disabled Elements option in the dropdown at (400, 282) on a:has-text('Enabled'), .dropdown-item:has-text('Enabled')
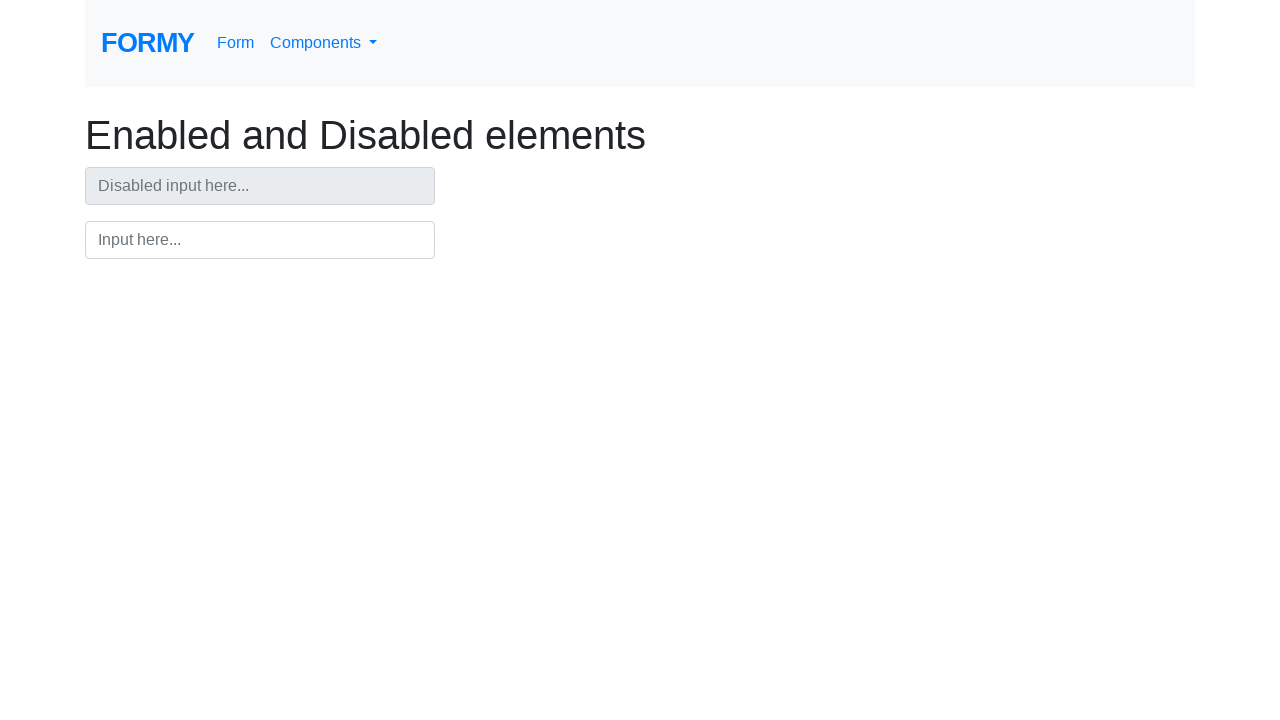

Successfully navigated to the enabled elements page
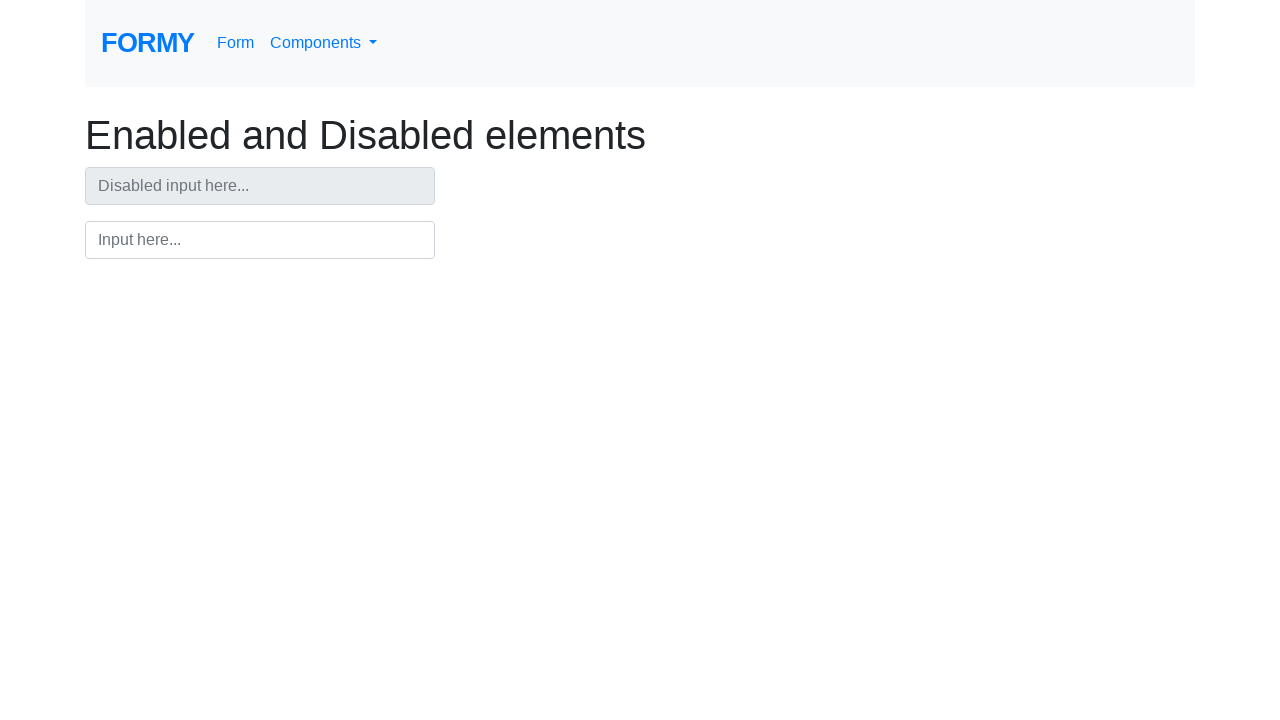

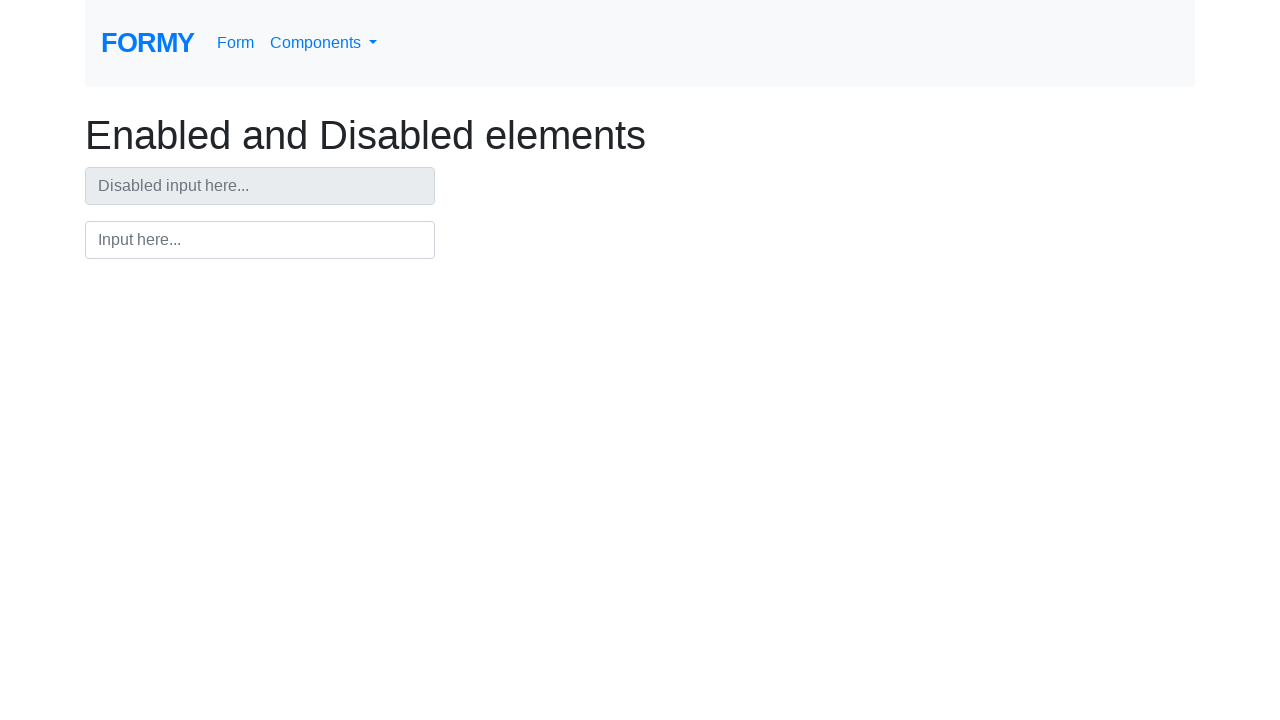